Tests autocomplete functionality by typing a partial country name and selecting from suggestions, then opens a new window

Starting URL: https://rahulshettyacademy.com/AutomationPractice/

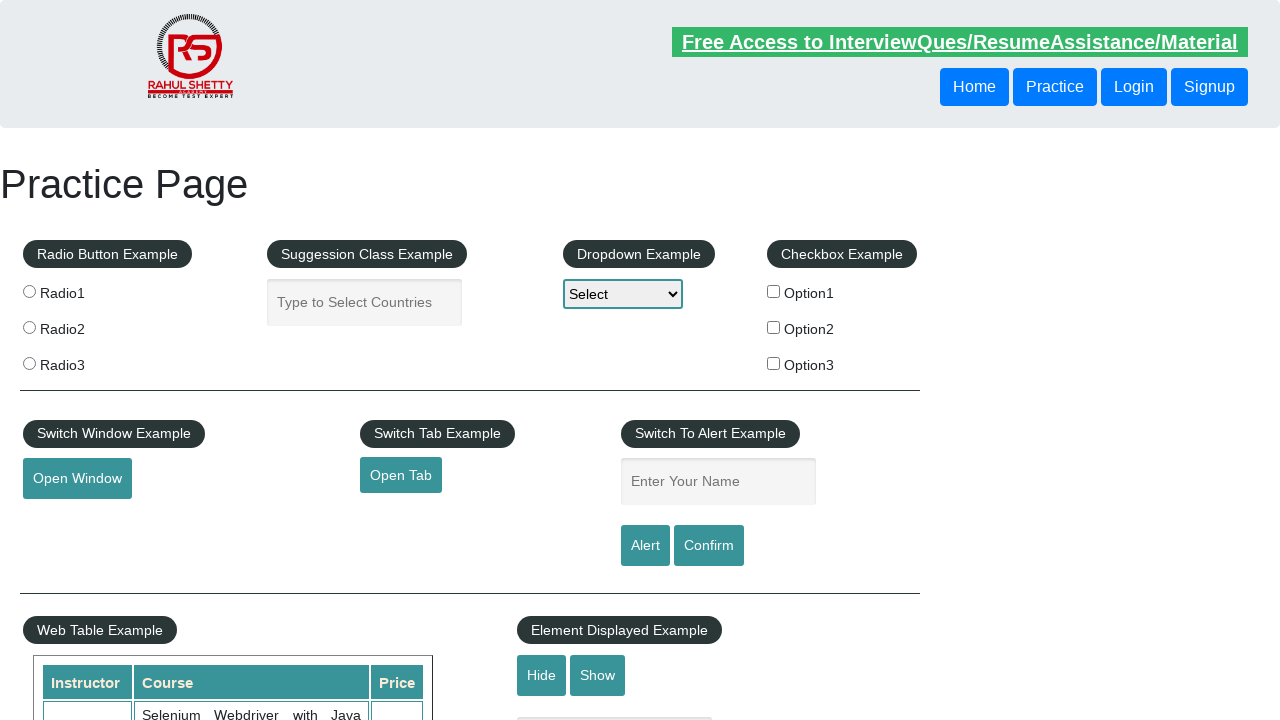

Filled autocomplete field with 'Ind' to search for countries on #autocomplete
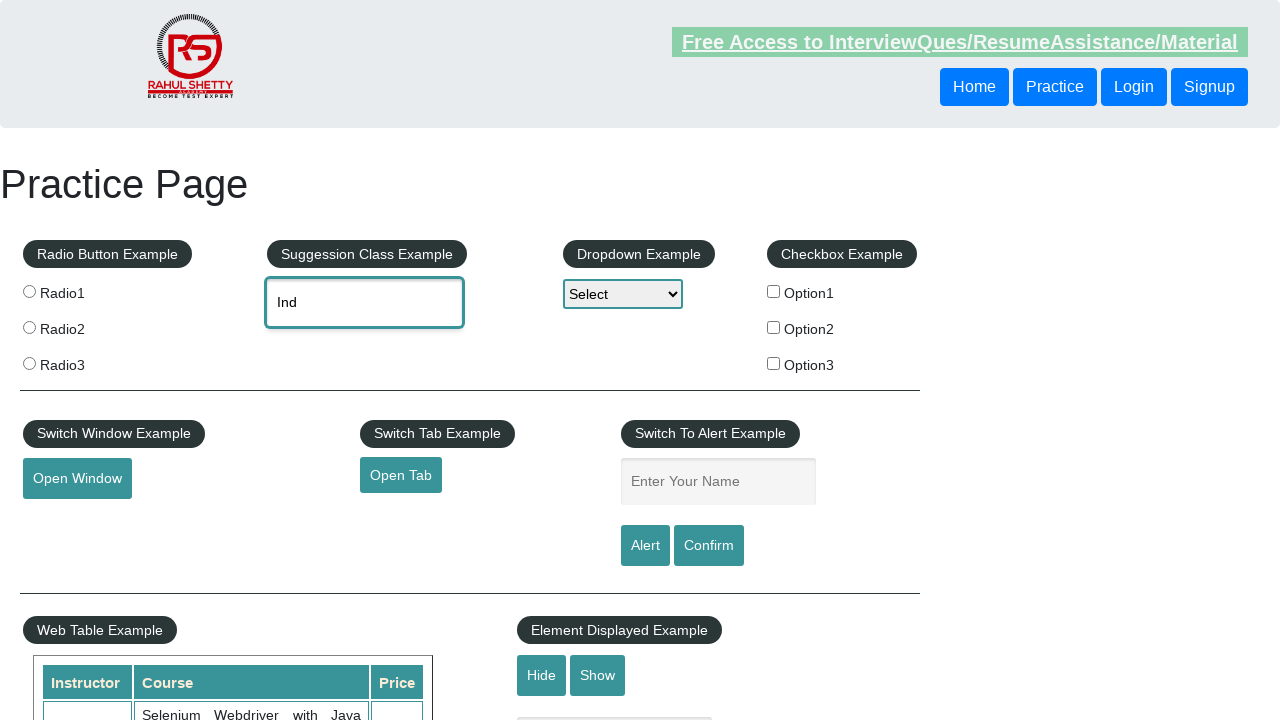

Autocomplete suggestions loaded
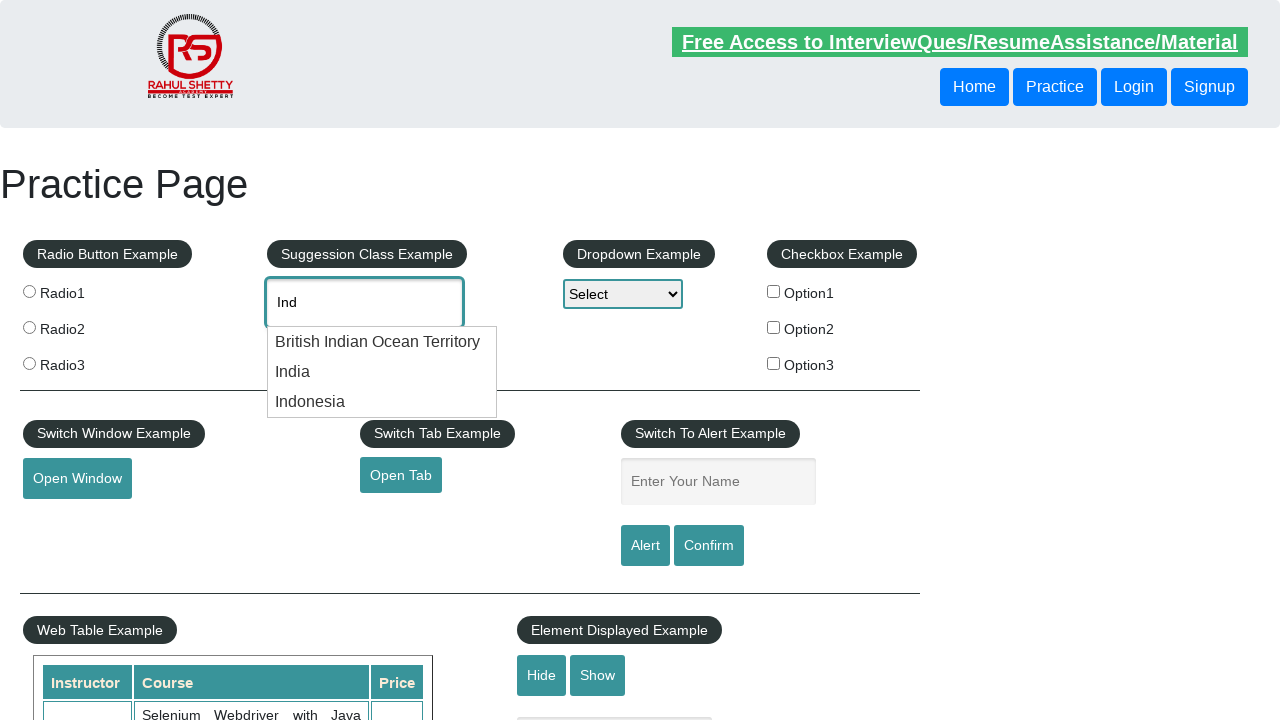

Retrieved all suggestion elements from dropdown
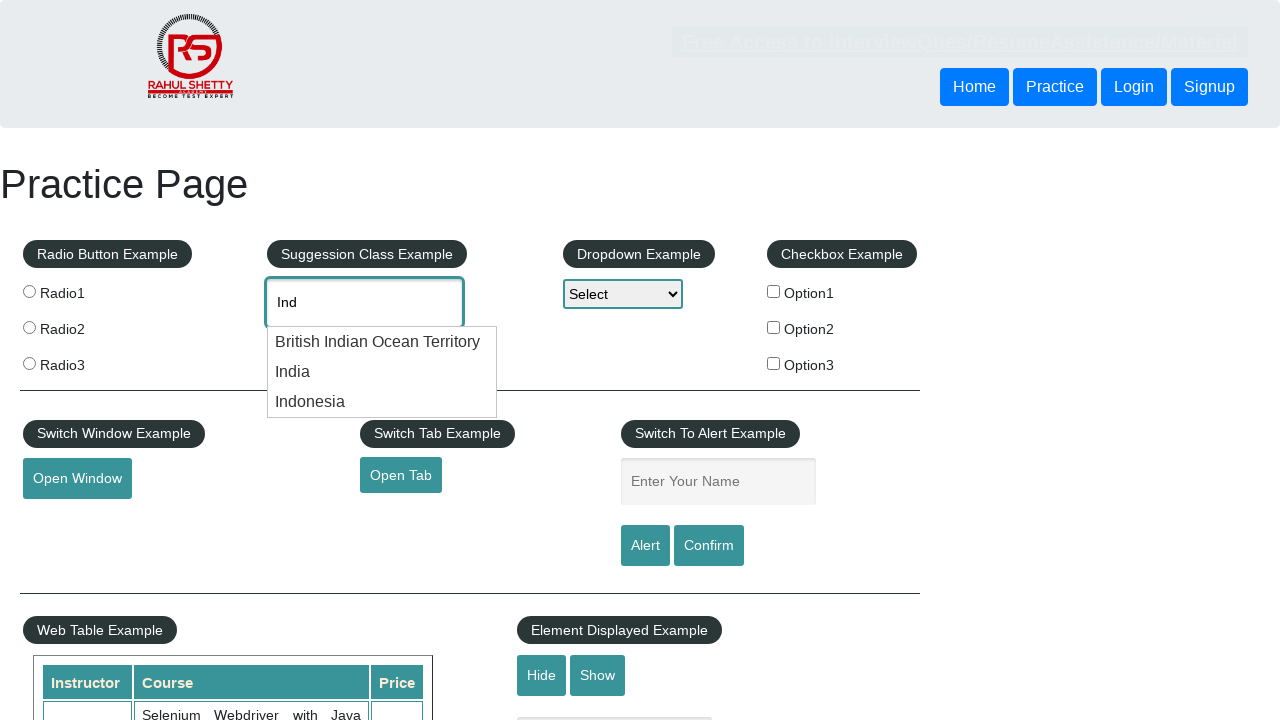

Selected 'India' from autocomplete suggestions at (382, 372) on xpath=//ul[@id='ui-id-1']/li/div >> nth=1
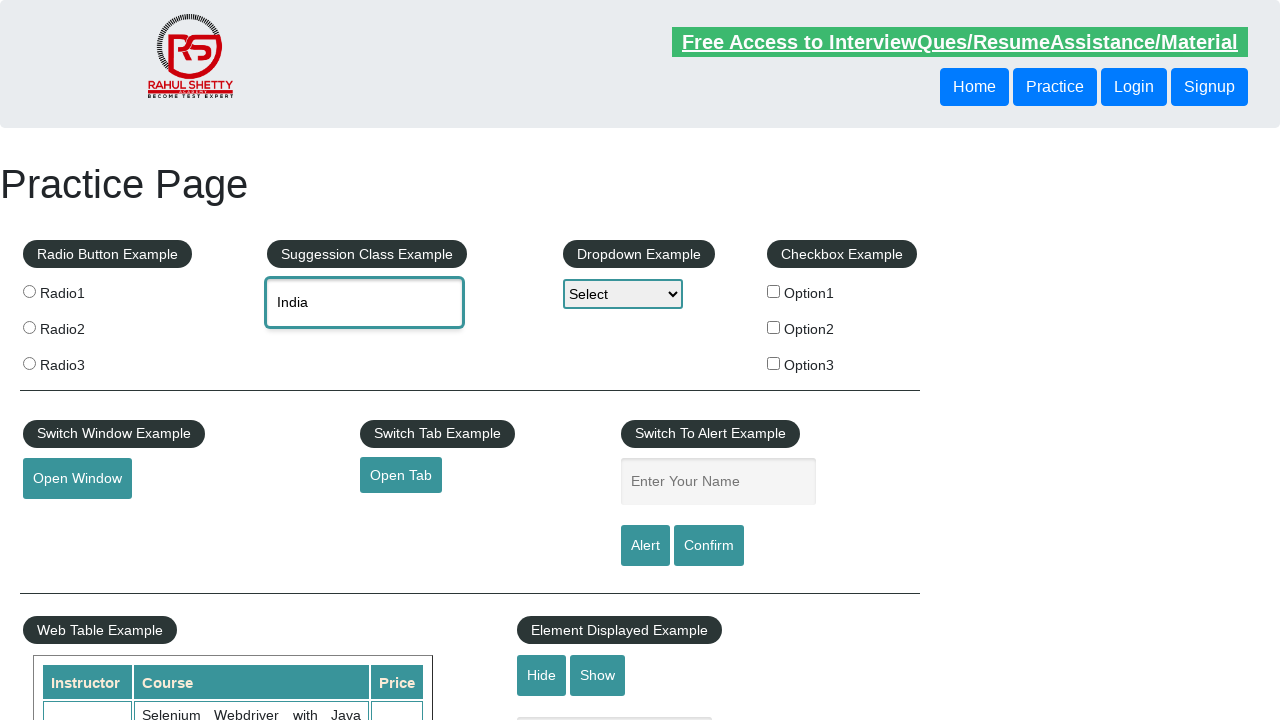

Clicked button to open new window at (77, 479) on #openwindow
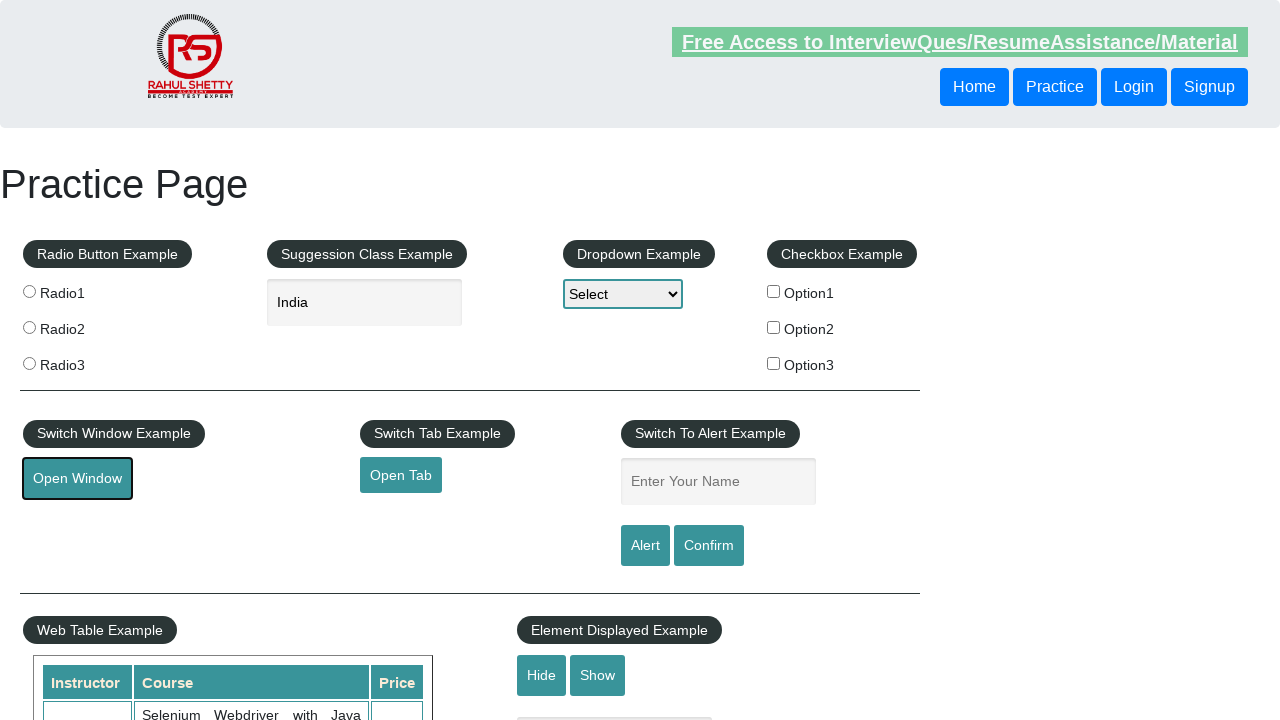

New window/tab opened and captured
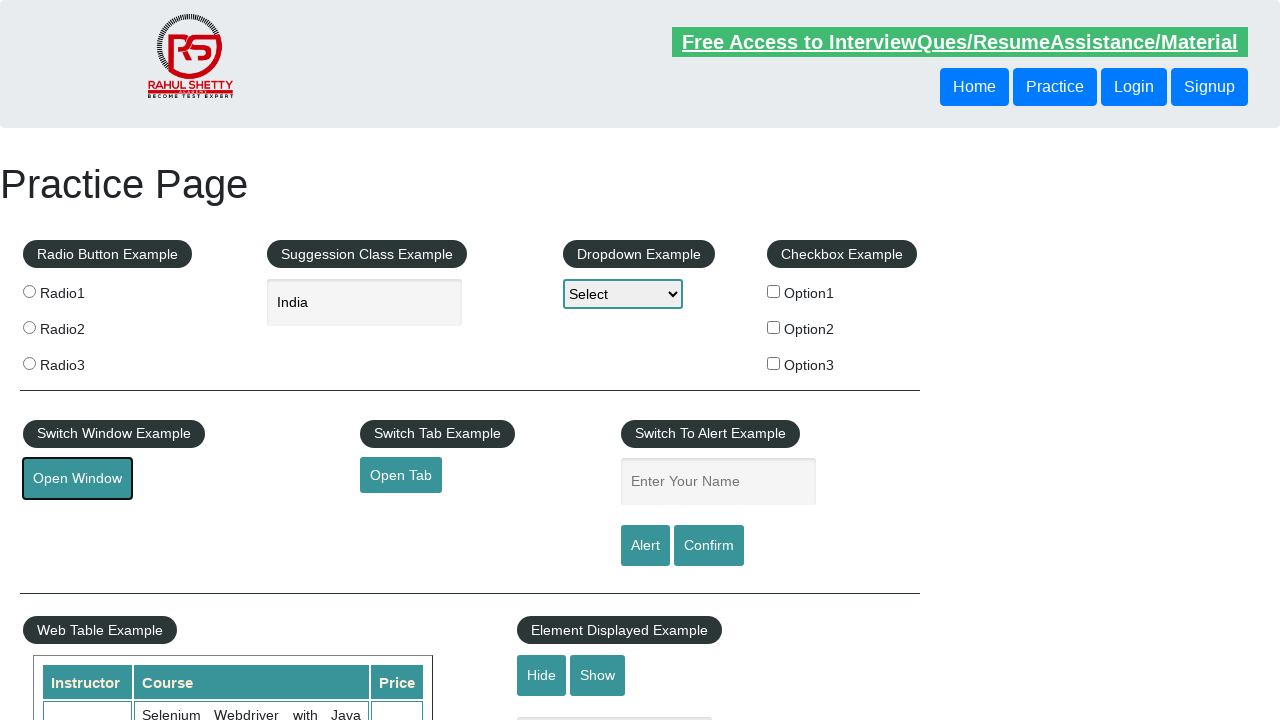

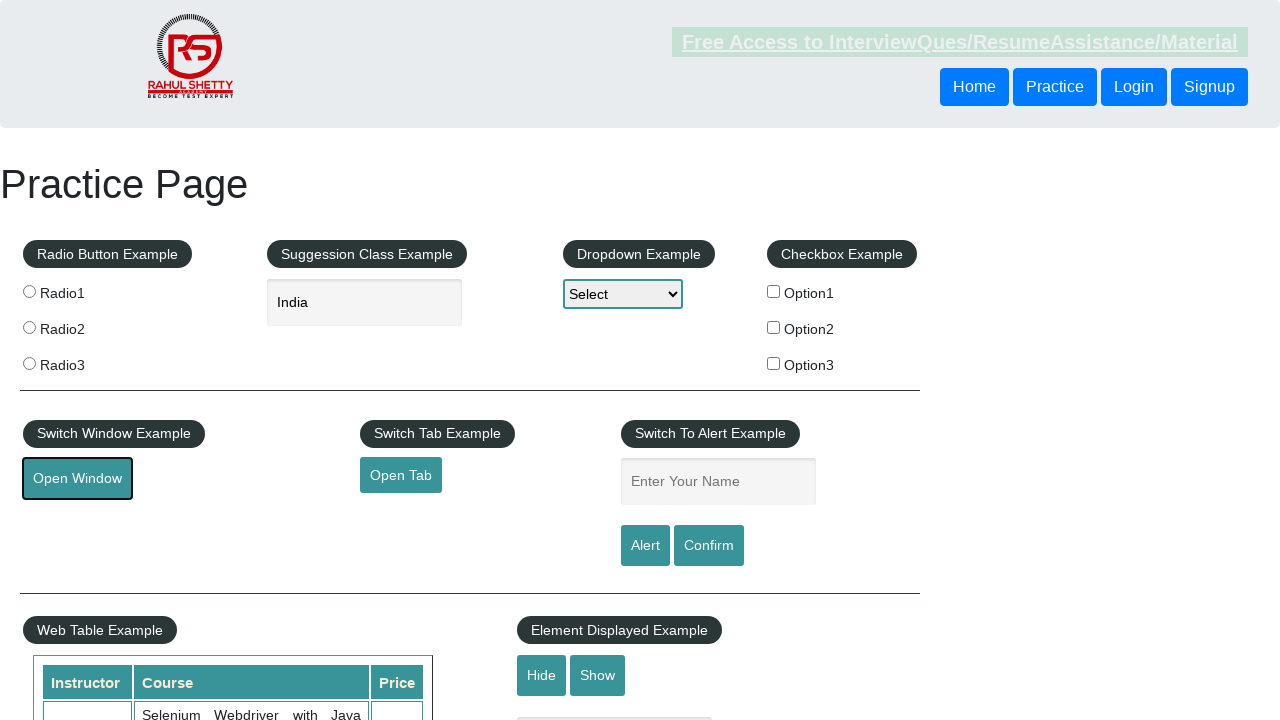